Tests alert handling functionality by triggering different types of alerts and accepting them

Starting URL: https://demoqa.com/alerts

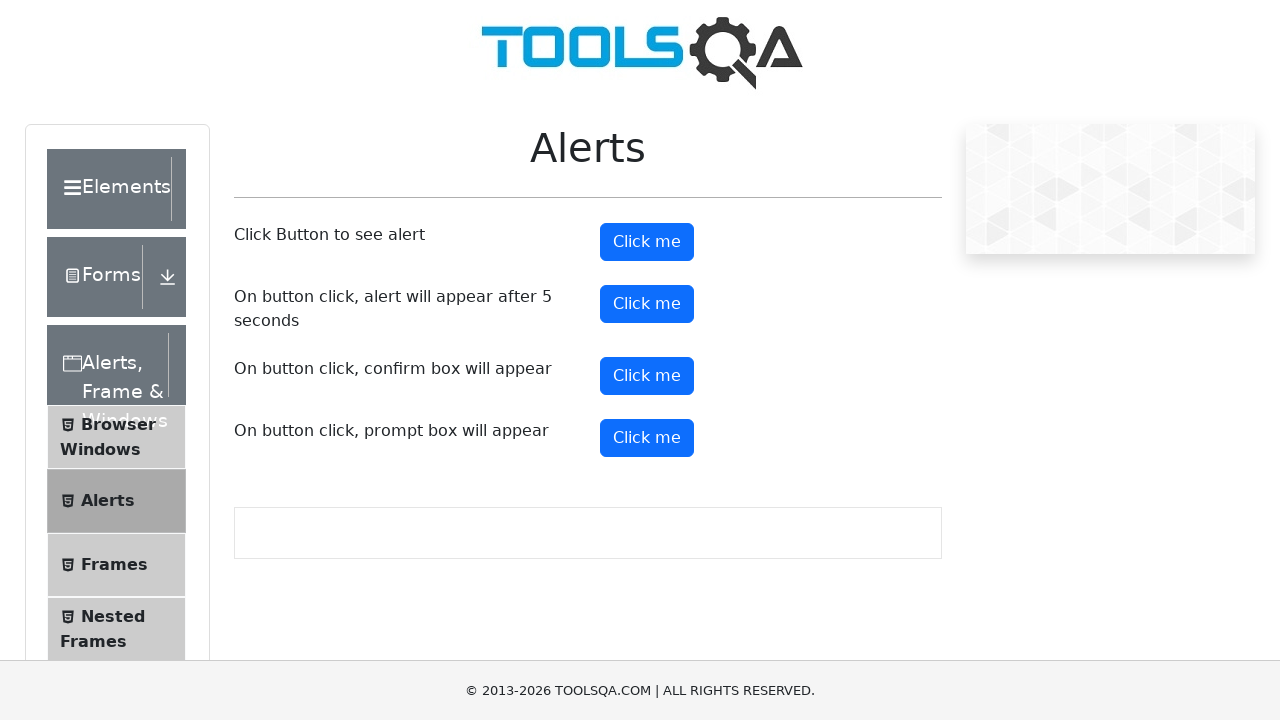

Clicked the first alert button at (647, 242) on xpath=//*[@id='alertButton']
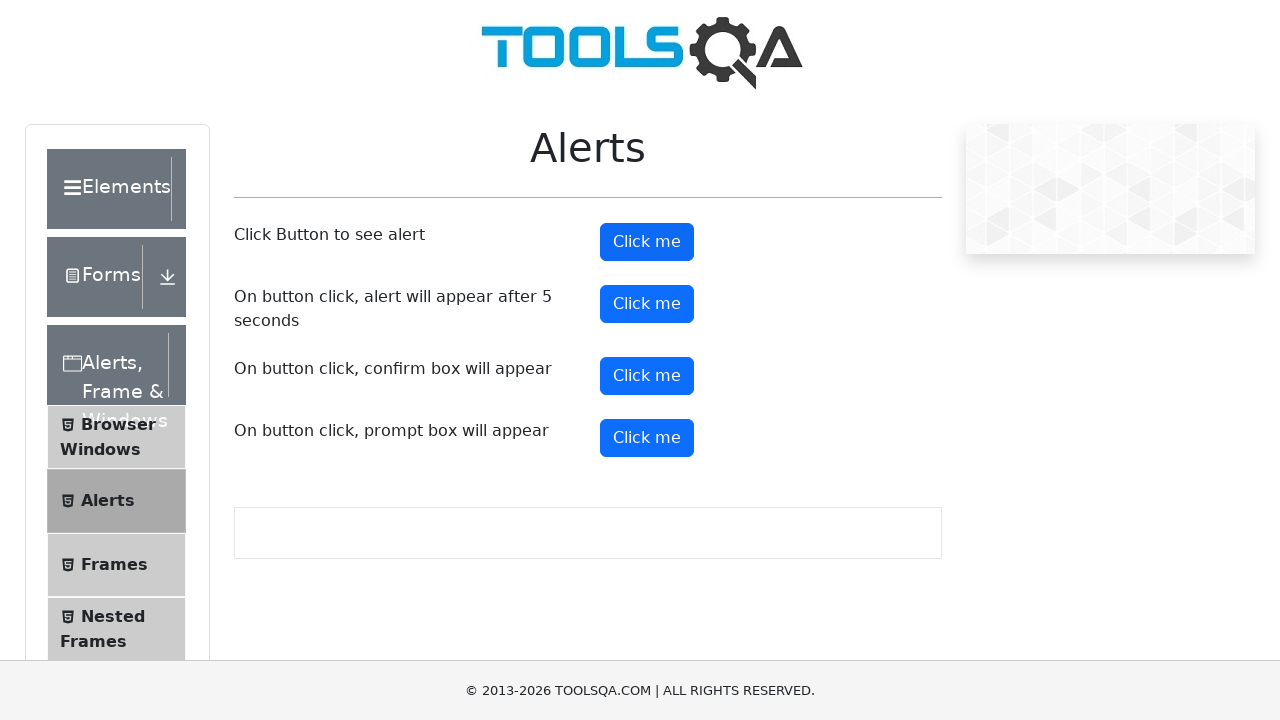

Set up dialog handler to accept alerts
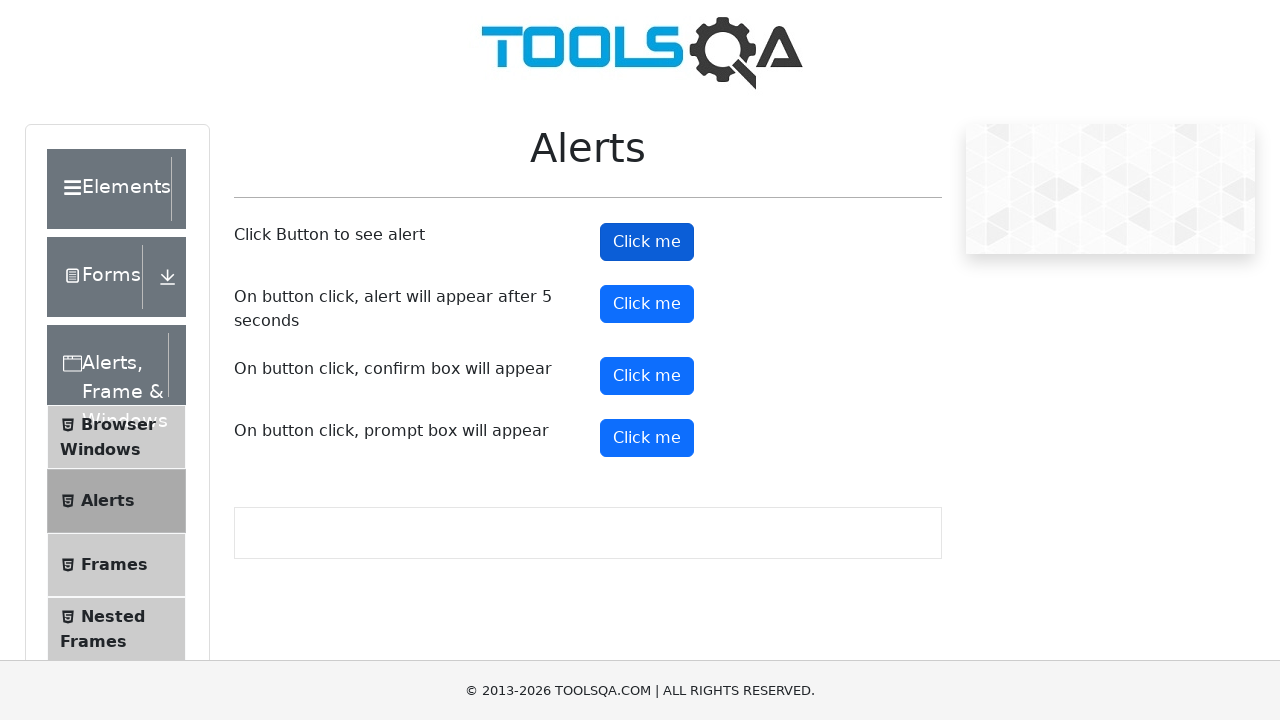

Clicked the timer alert button at (647, 304) on #timerAlertButton
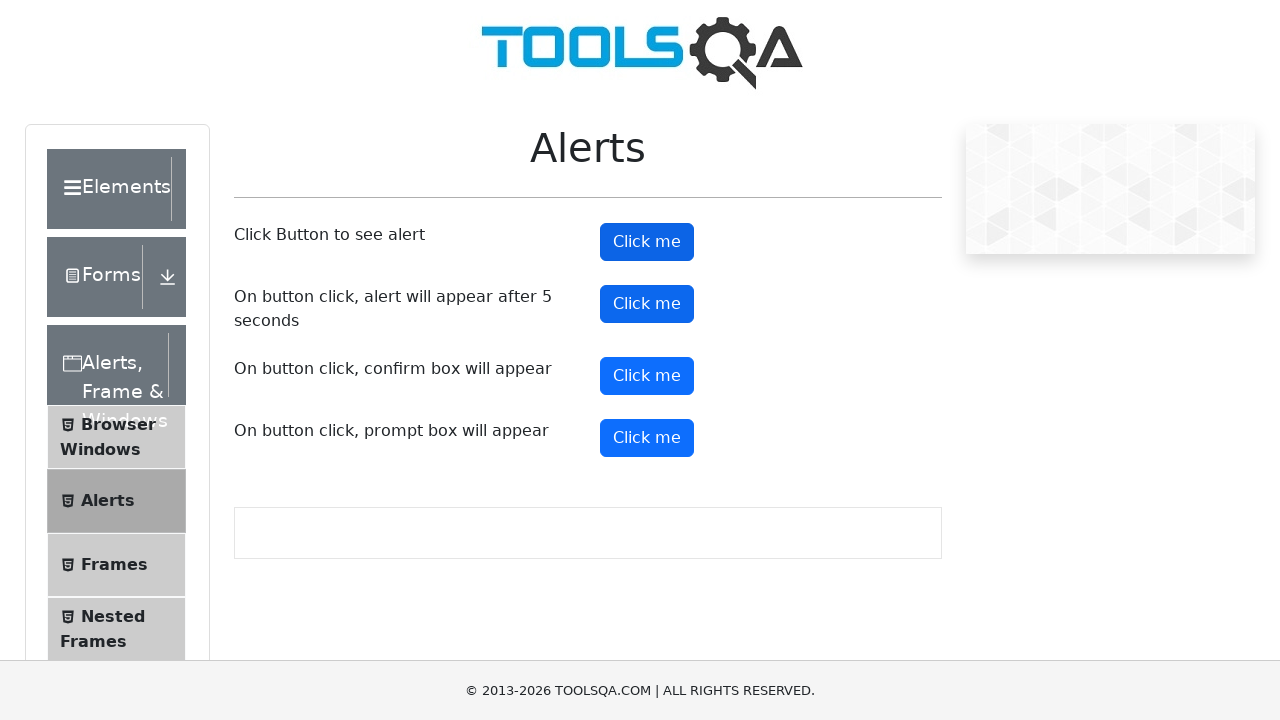

Waited 5.5 seconds for timer alert to appear and be accepted
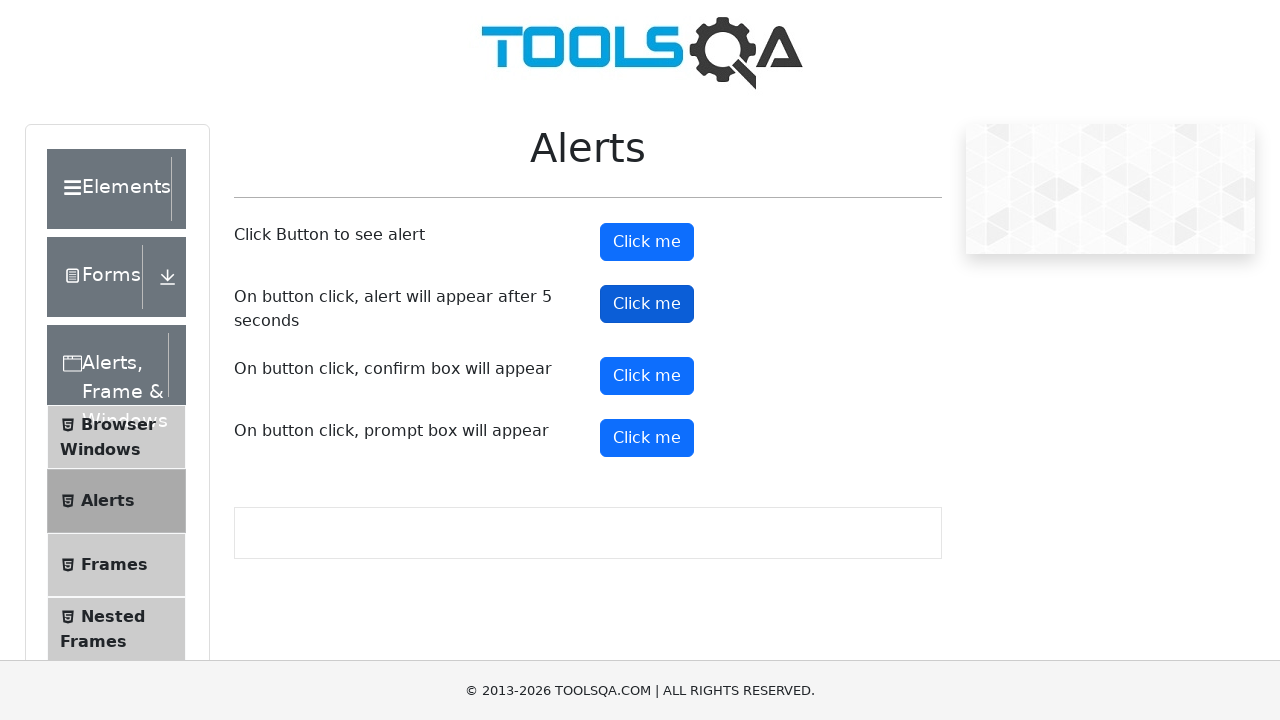

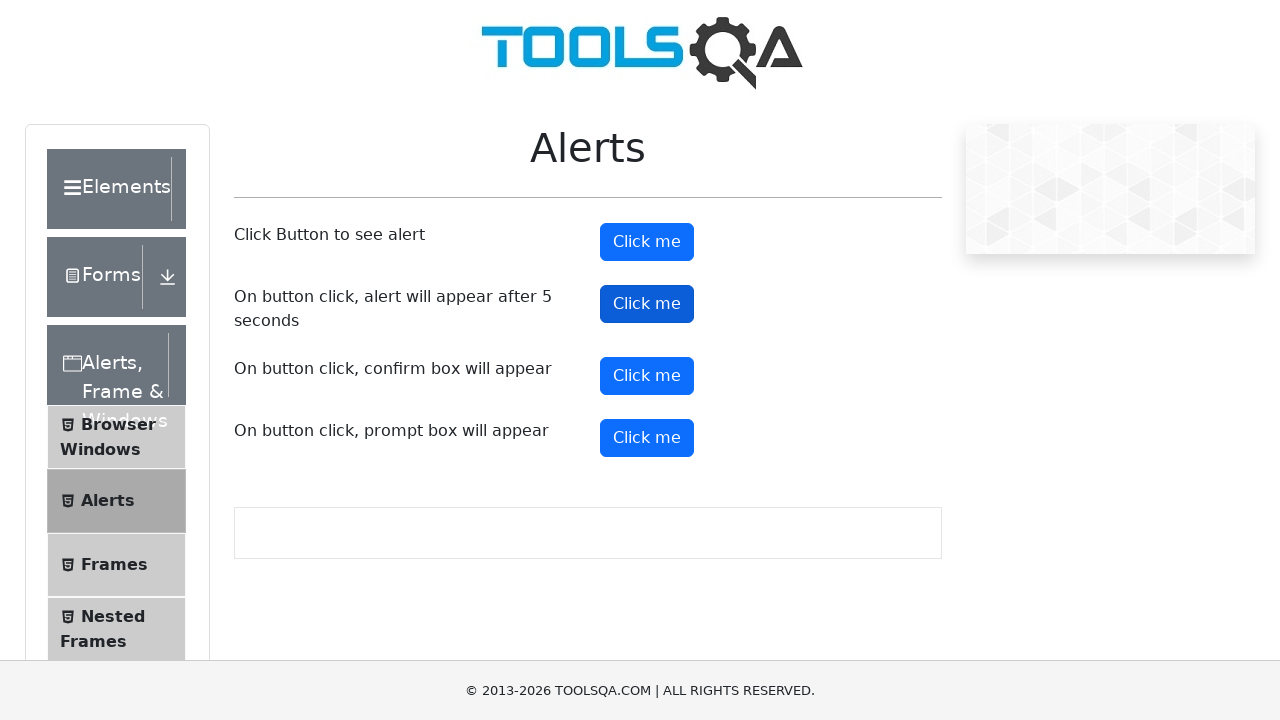